Demonstrates click-and-hold, move to element, and then release mouse button actions

Starting URL: https://crossbrowsertesting.github.io/drag-and-drop

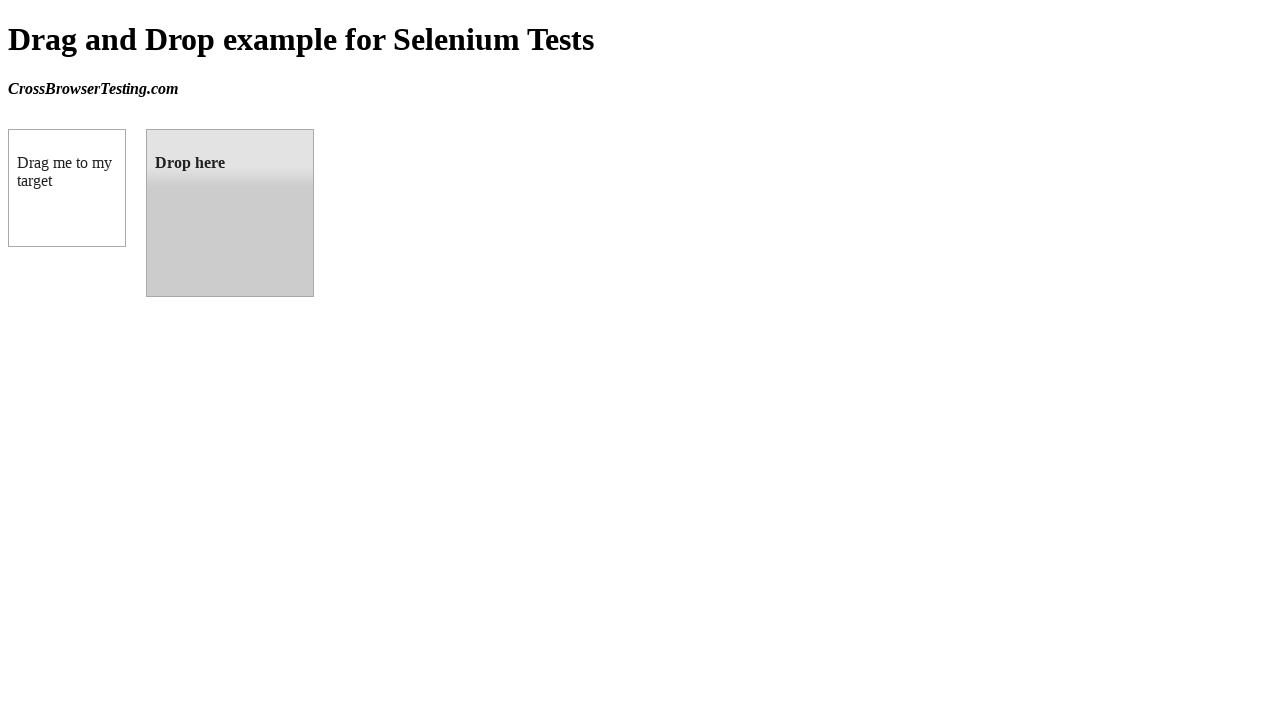

Located source element (draggable box A)
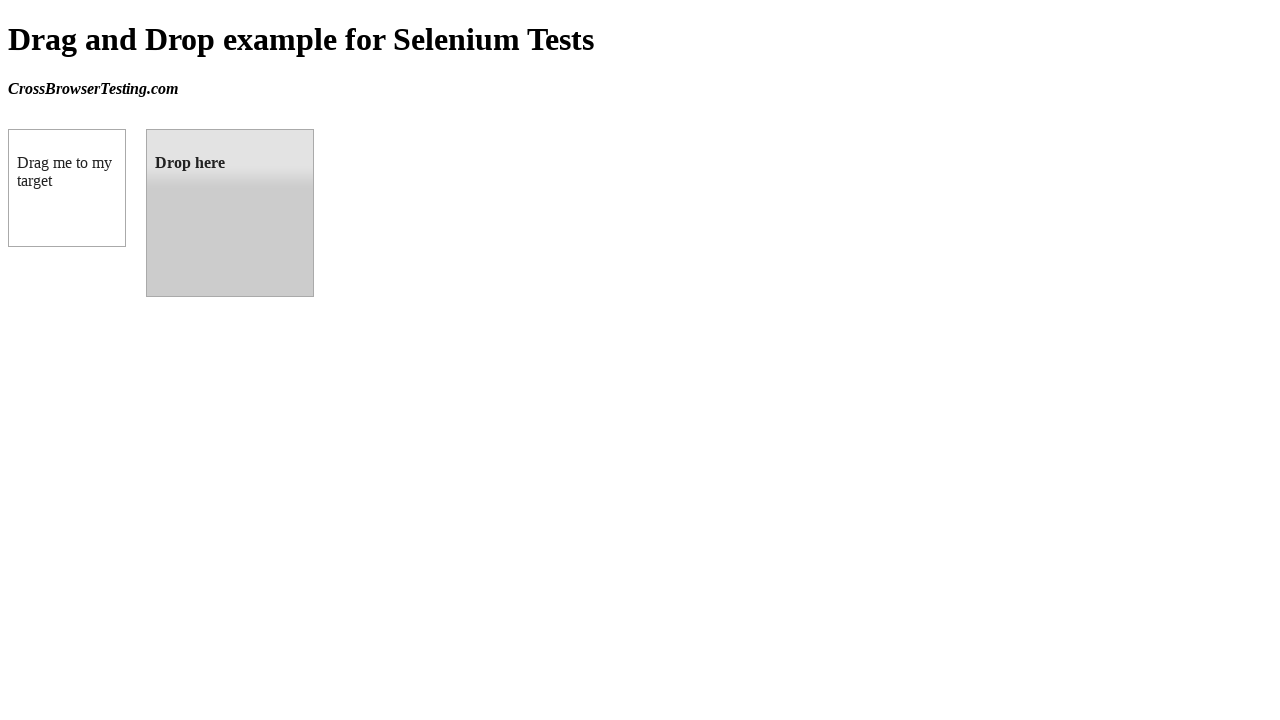

Located target element (droppable box B)
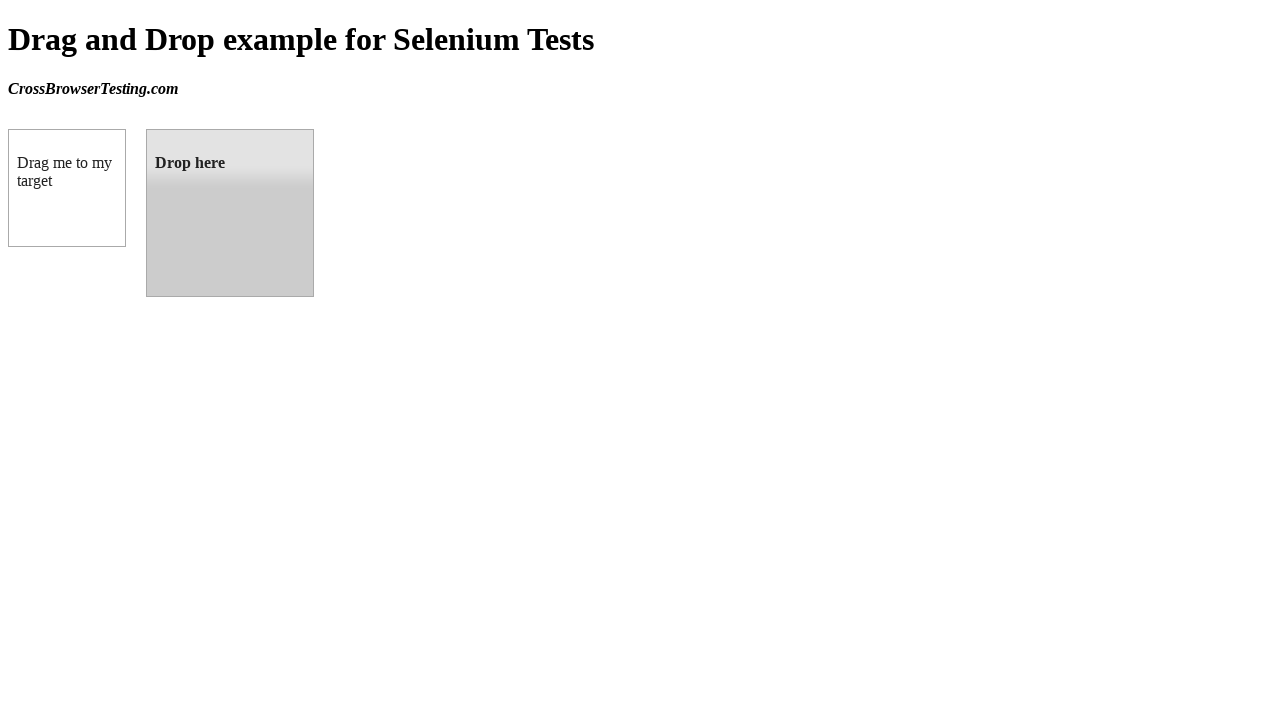

Retrieved bounding box for source element
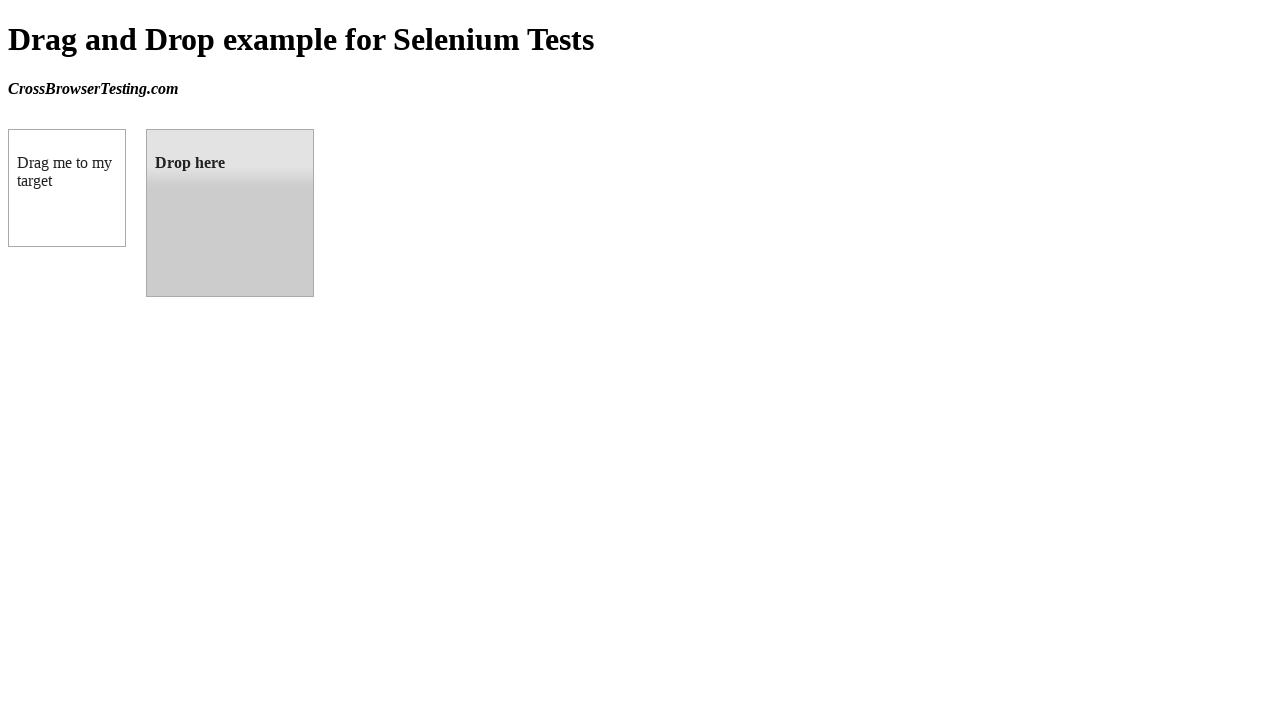

Retrieved bounding box for target element
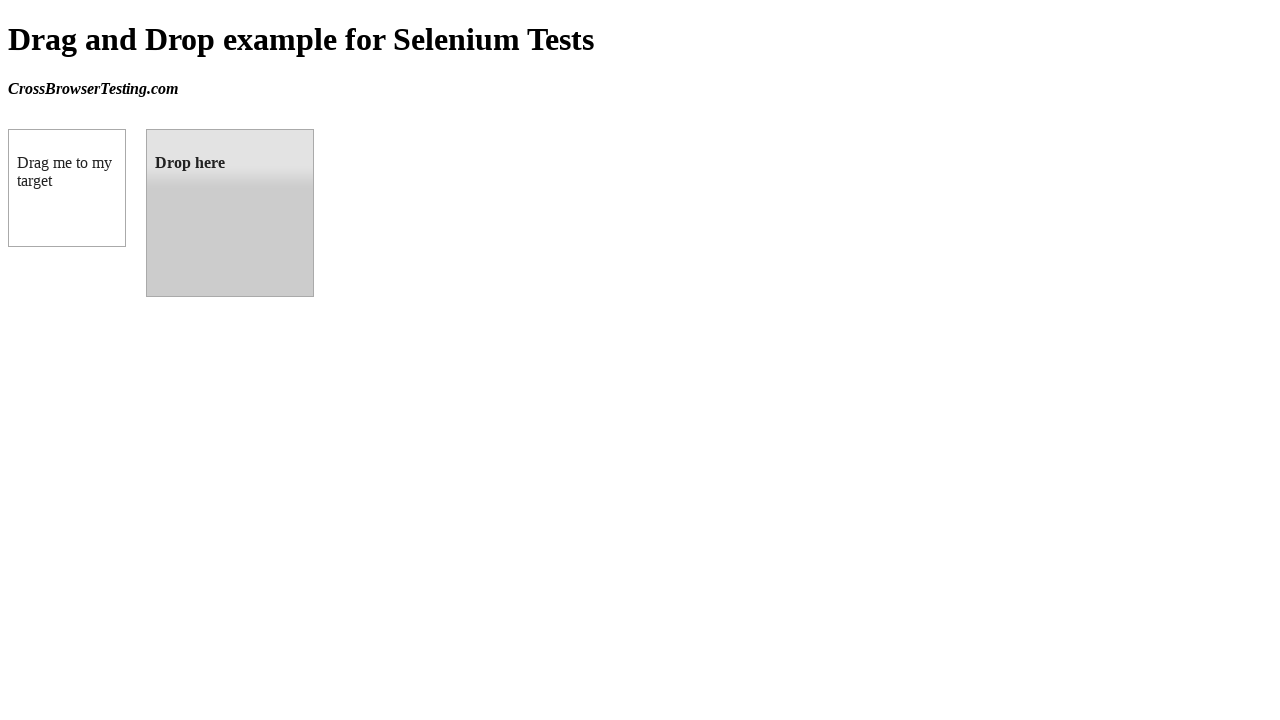

Moved mouse to center of source element at (67, 188)
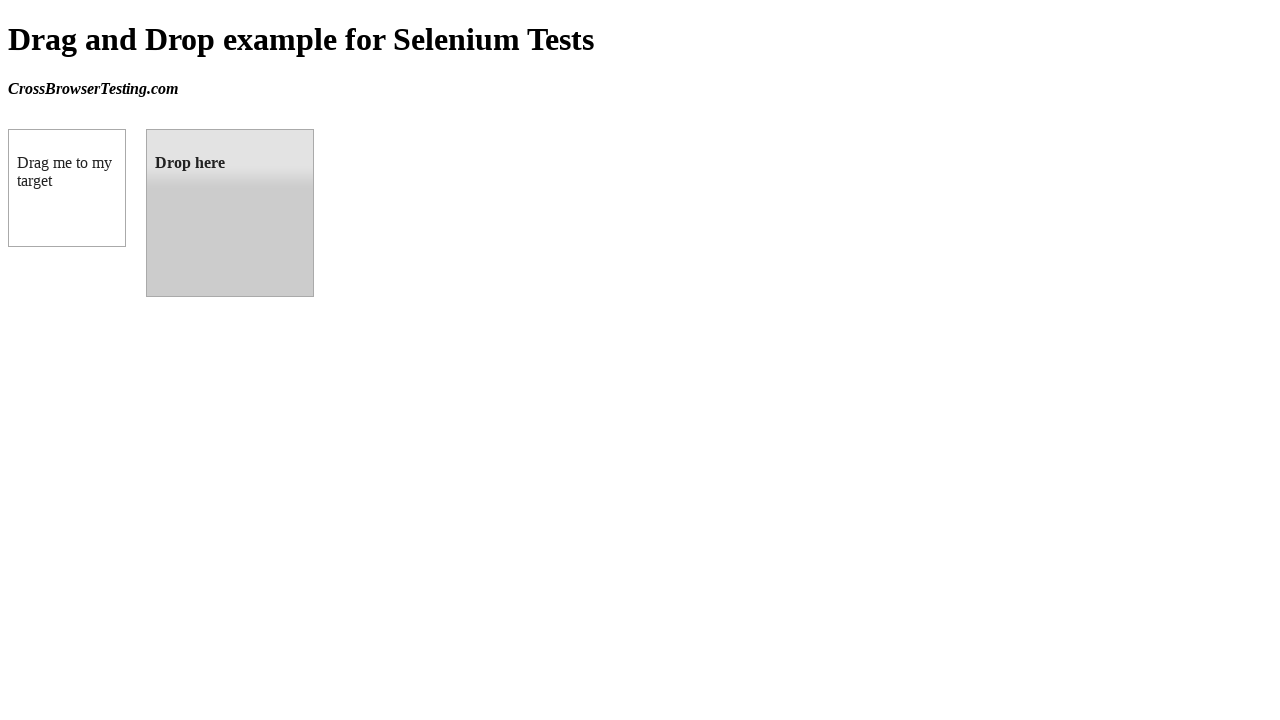

Pressed and held mouse button on source element at (67, 188)
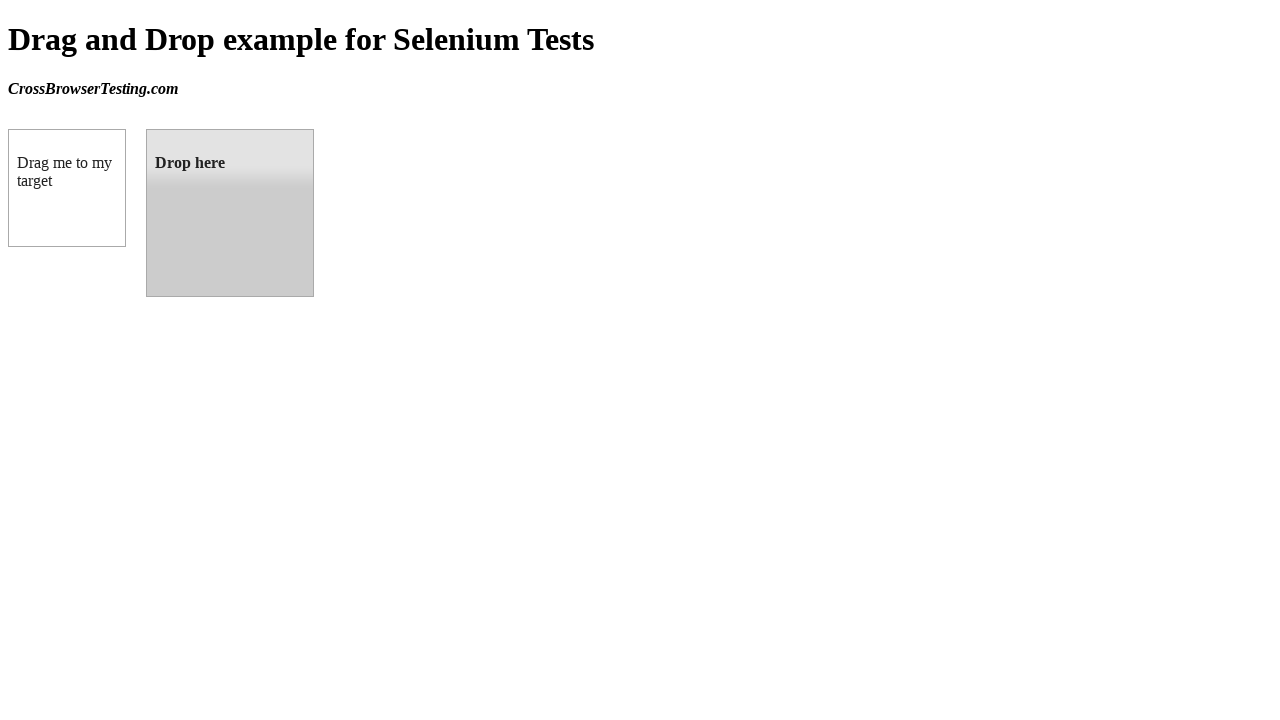

Moved mouse to center of target element while holding button at (230, 213)
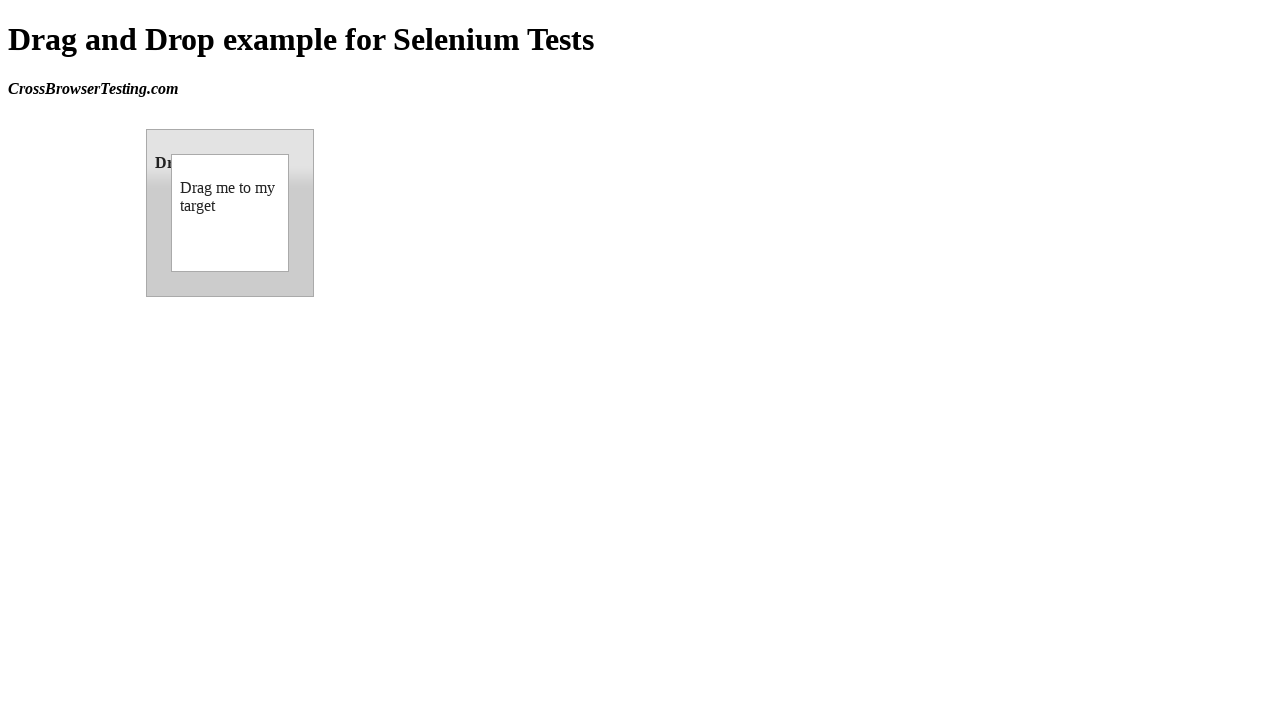

Released mouse button to complete drag-and-drop at (230, 213)
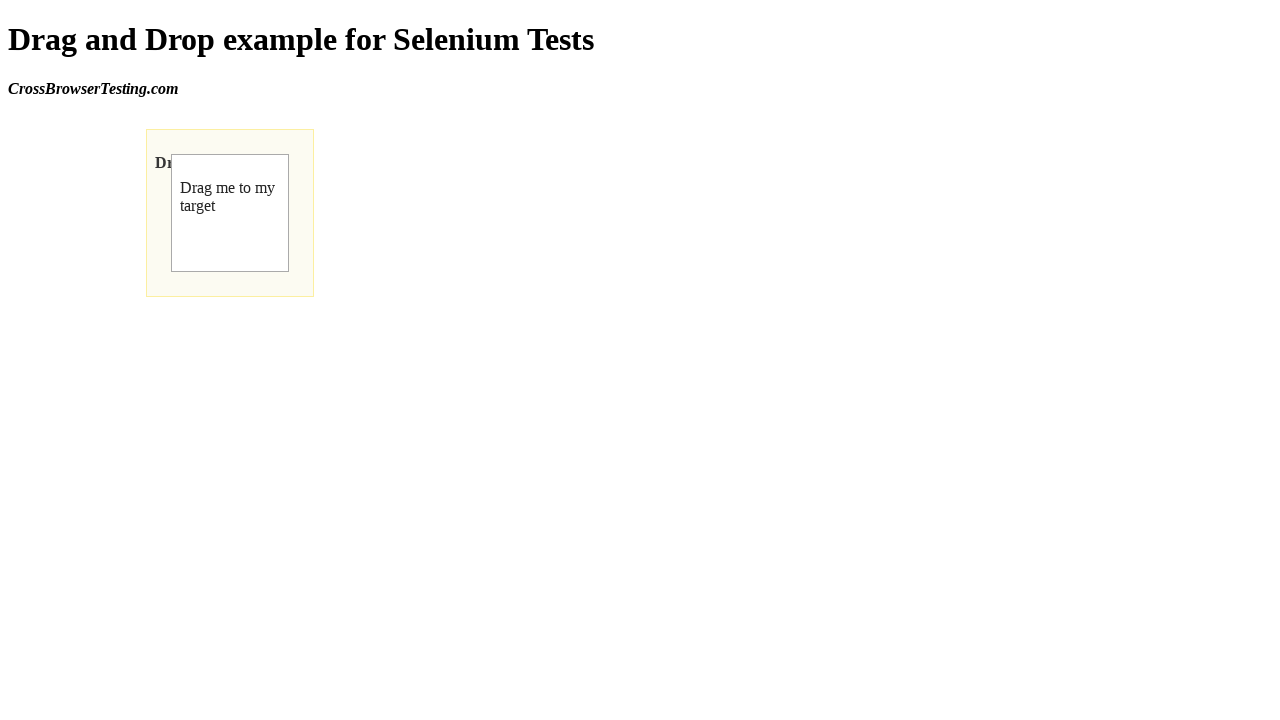

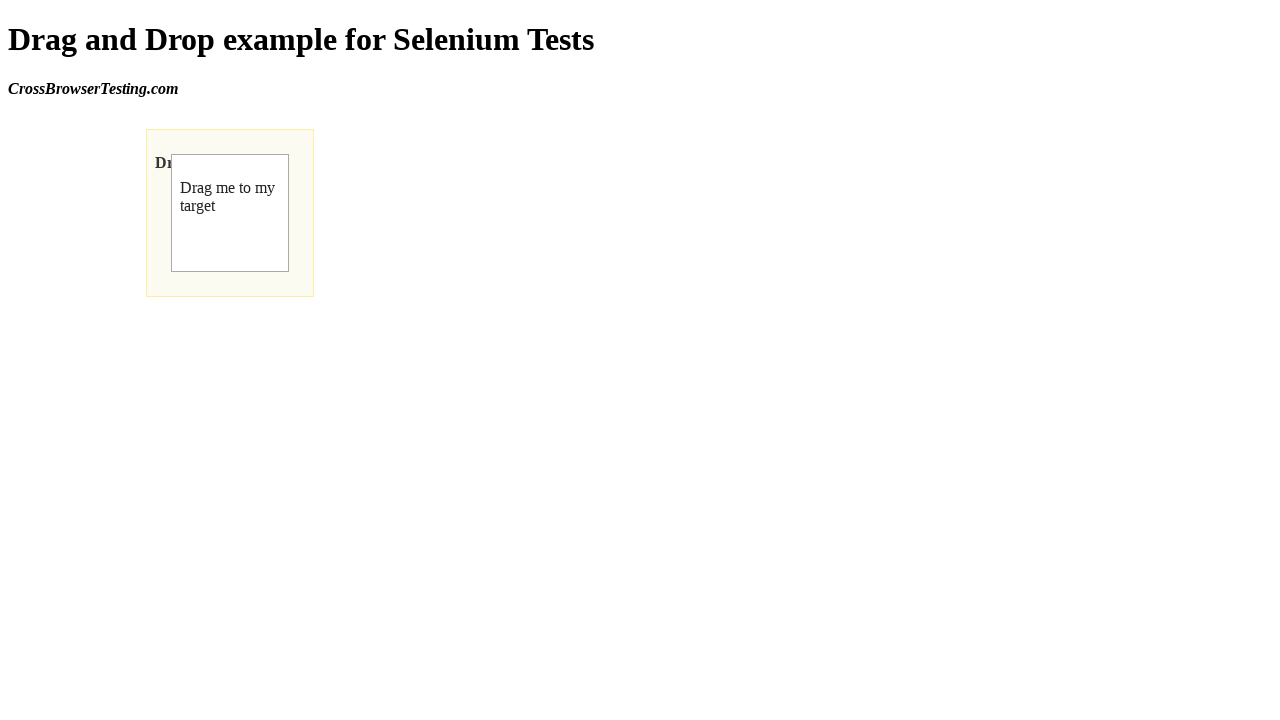